Tests the slider widget functionality on demoqa.com by moving the slider right using arrow keys (75 times) and then left using arrow keys (70 times) to verify slider interaction.

Starting URL: https://demoqa.com/slider

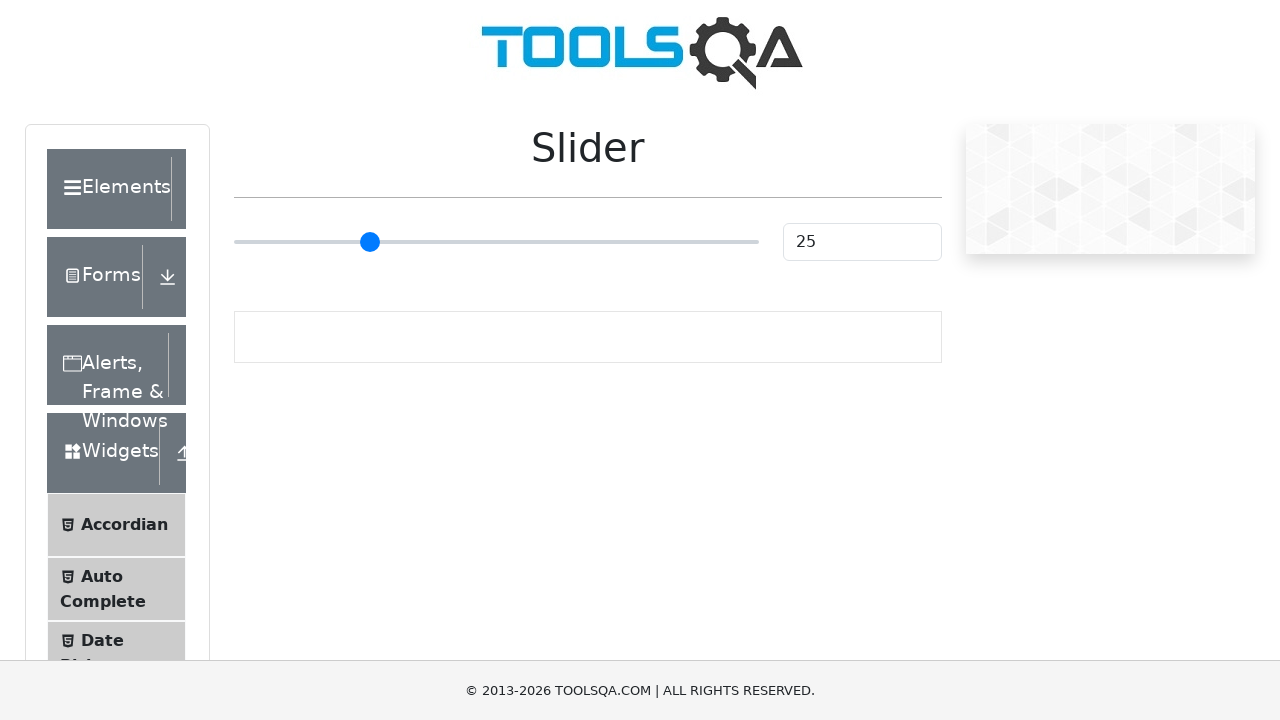

Set viewport size to 1920x1080
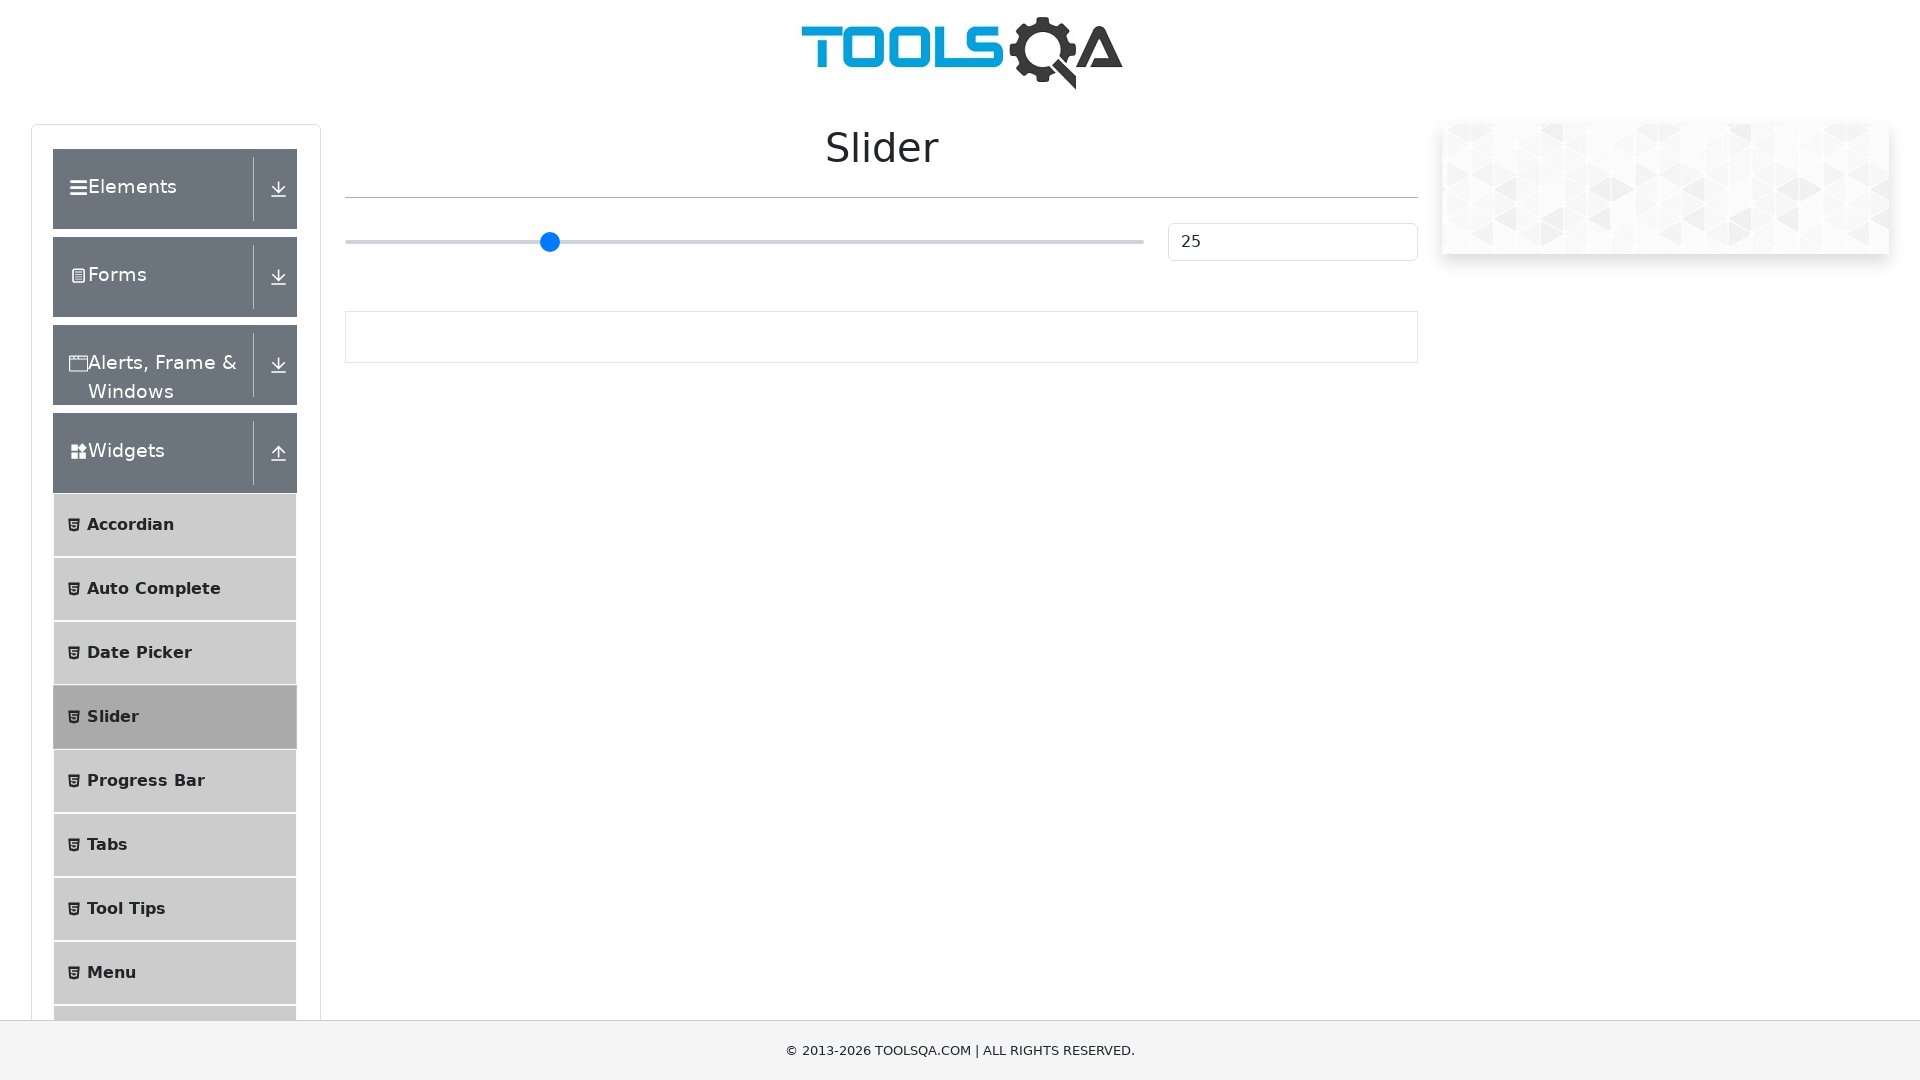

Slider element is visible
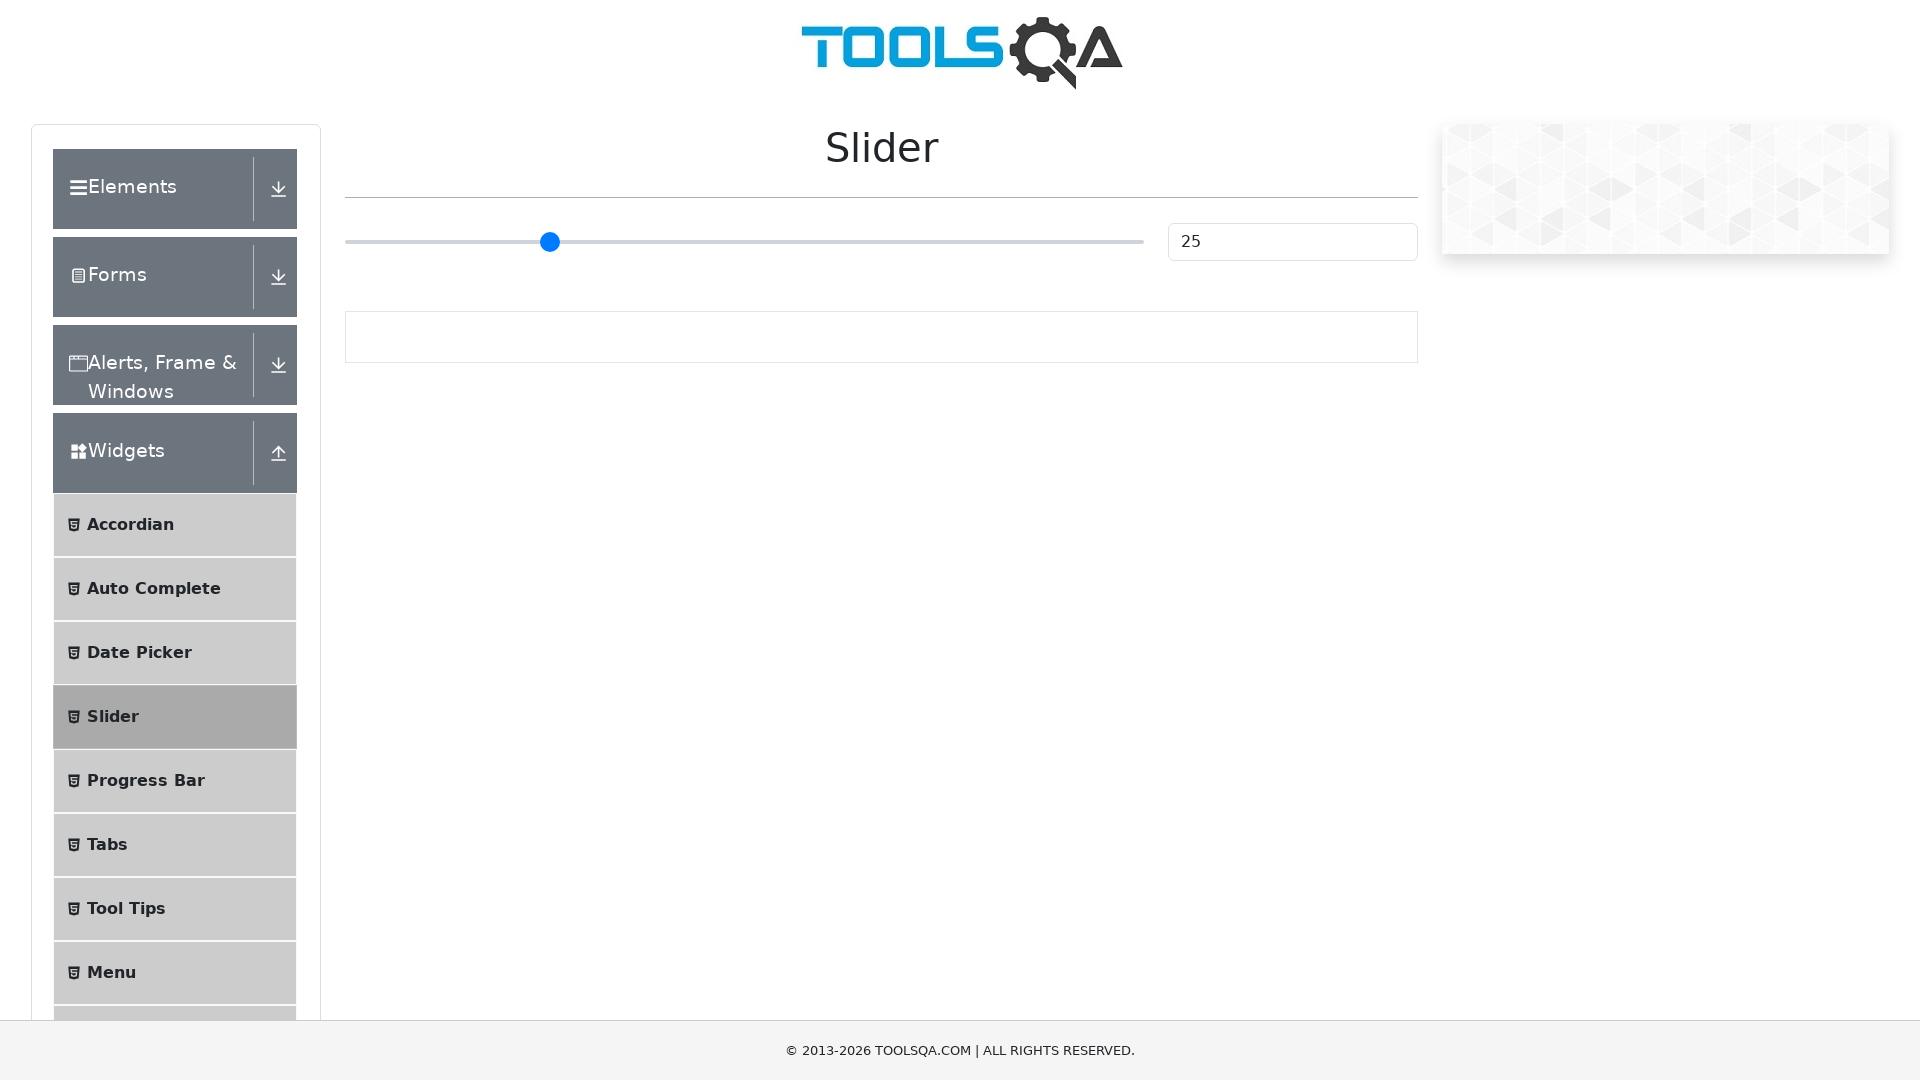

Moved slider to the right 75 times using ArrowRight key on input[type='range']
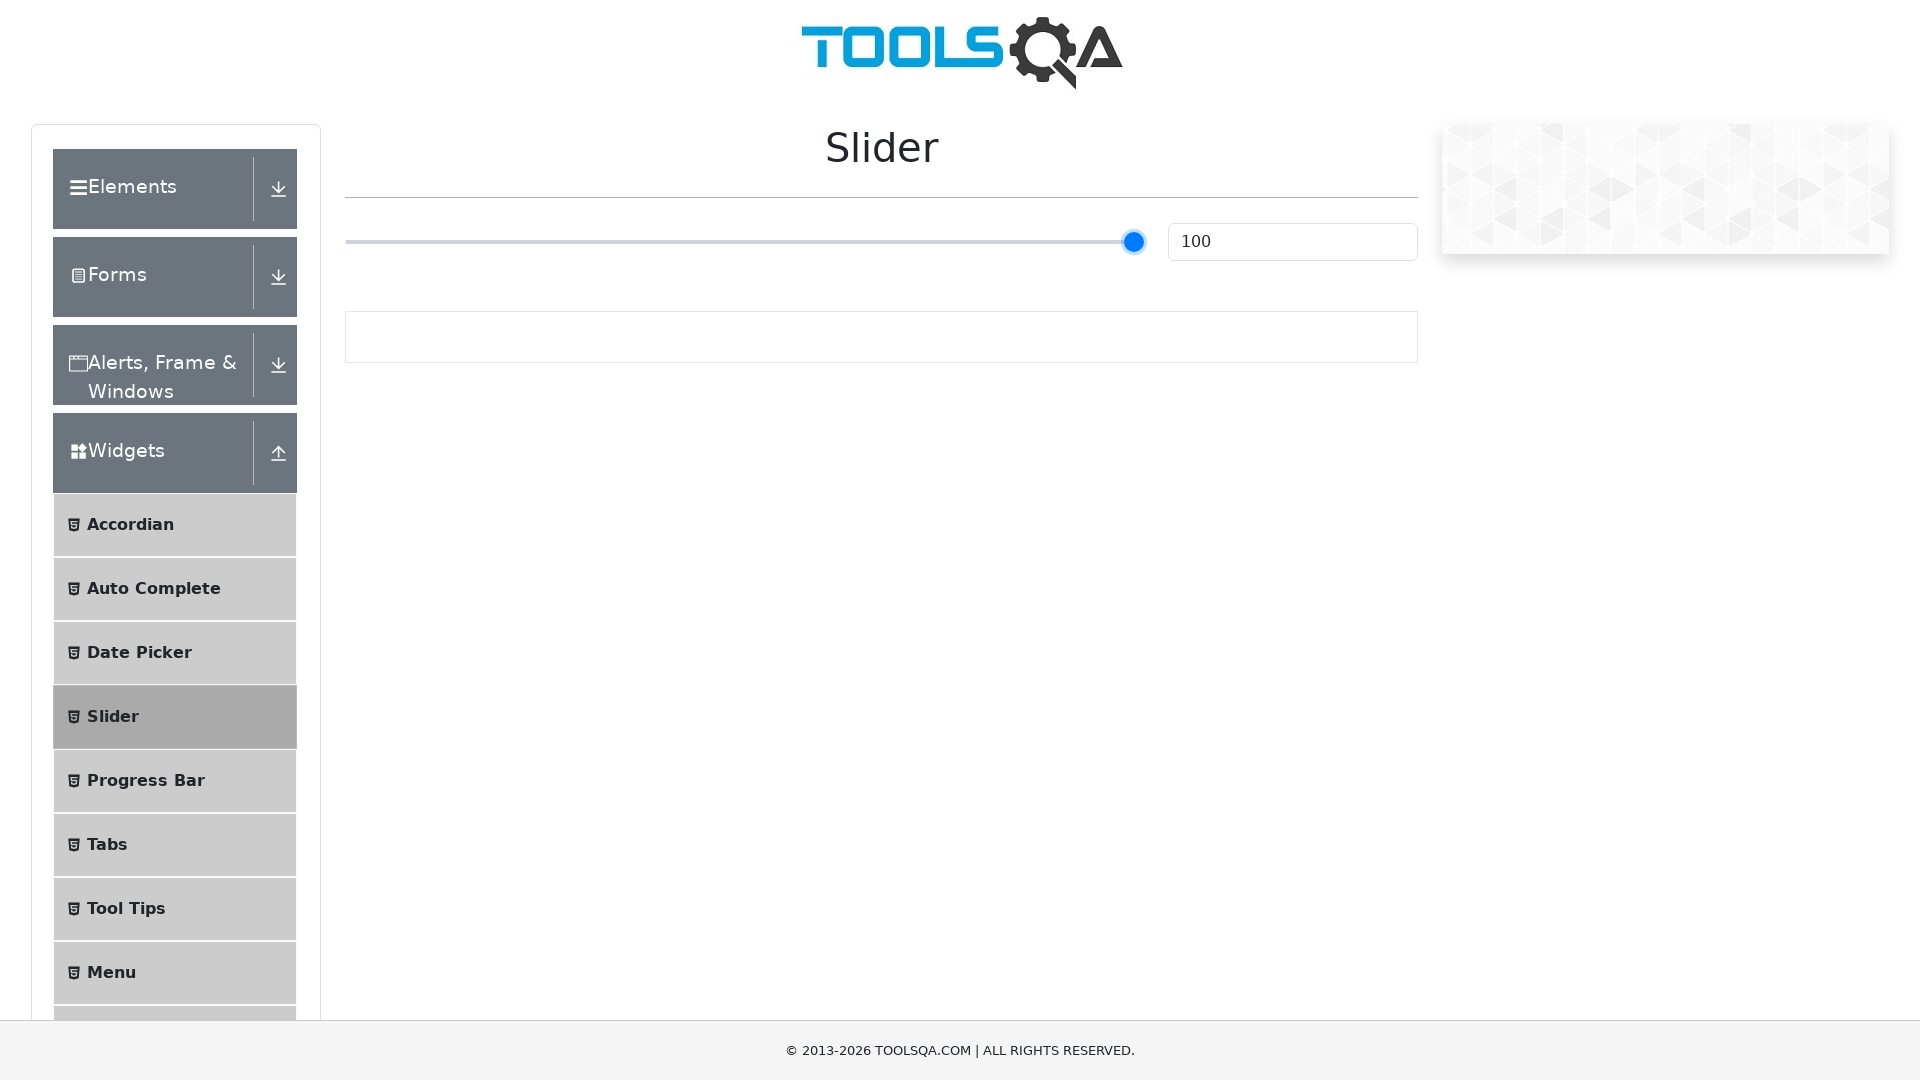

Waited 500ms between slider directions
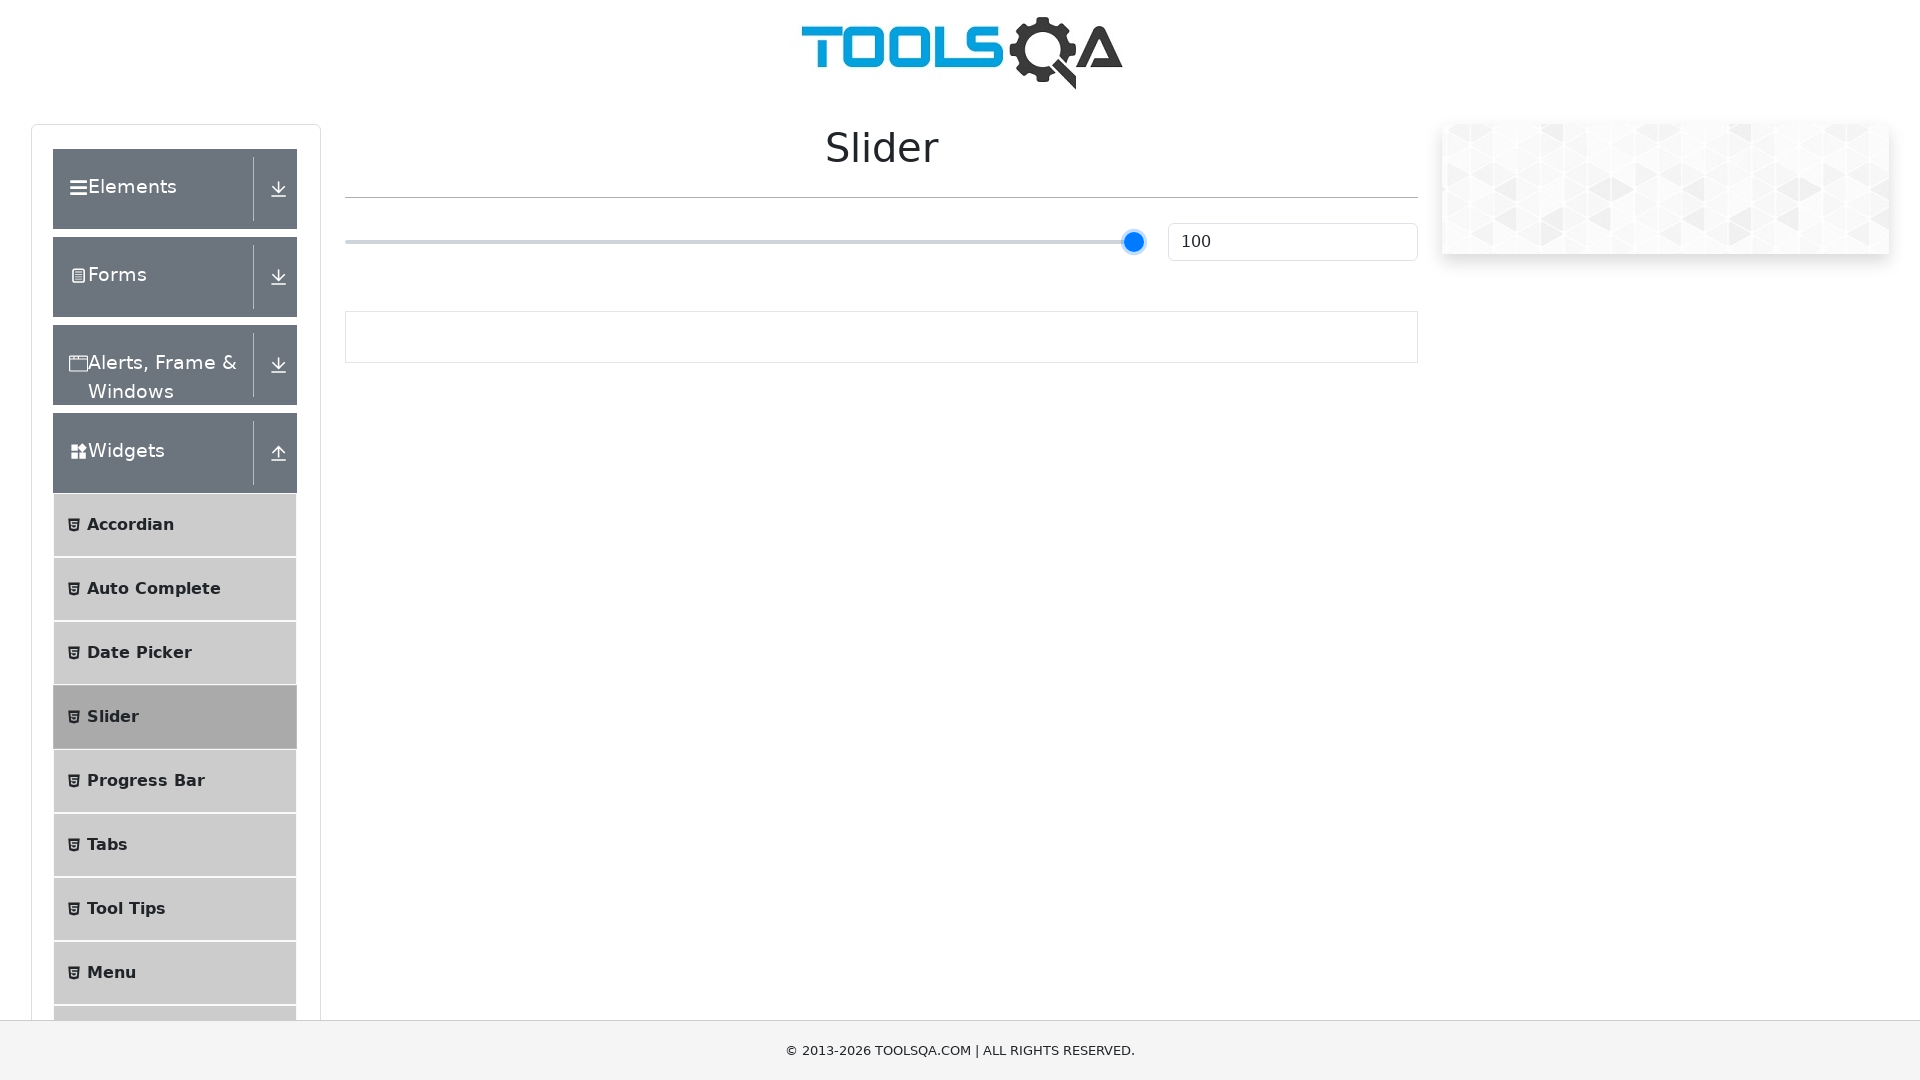

Moved slider to the left 70 times using ArrowLeft key on input[type='range']
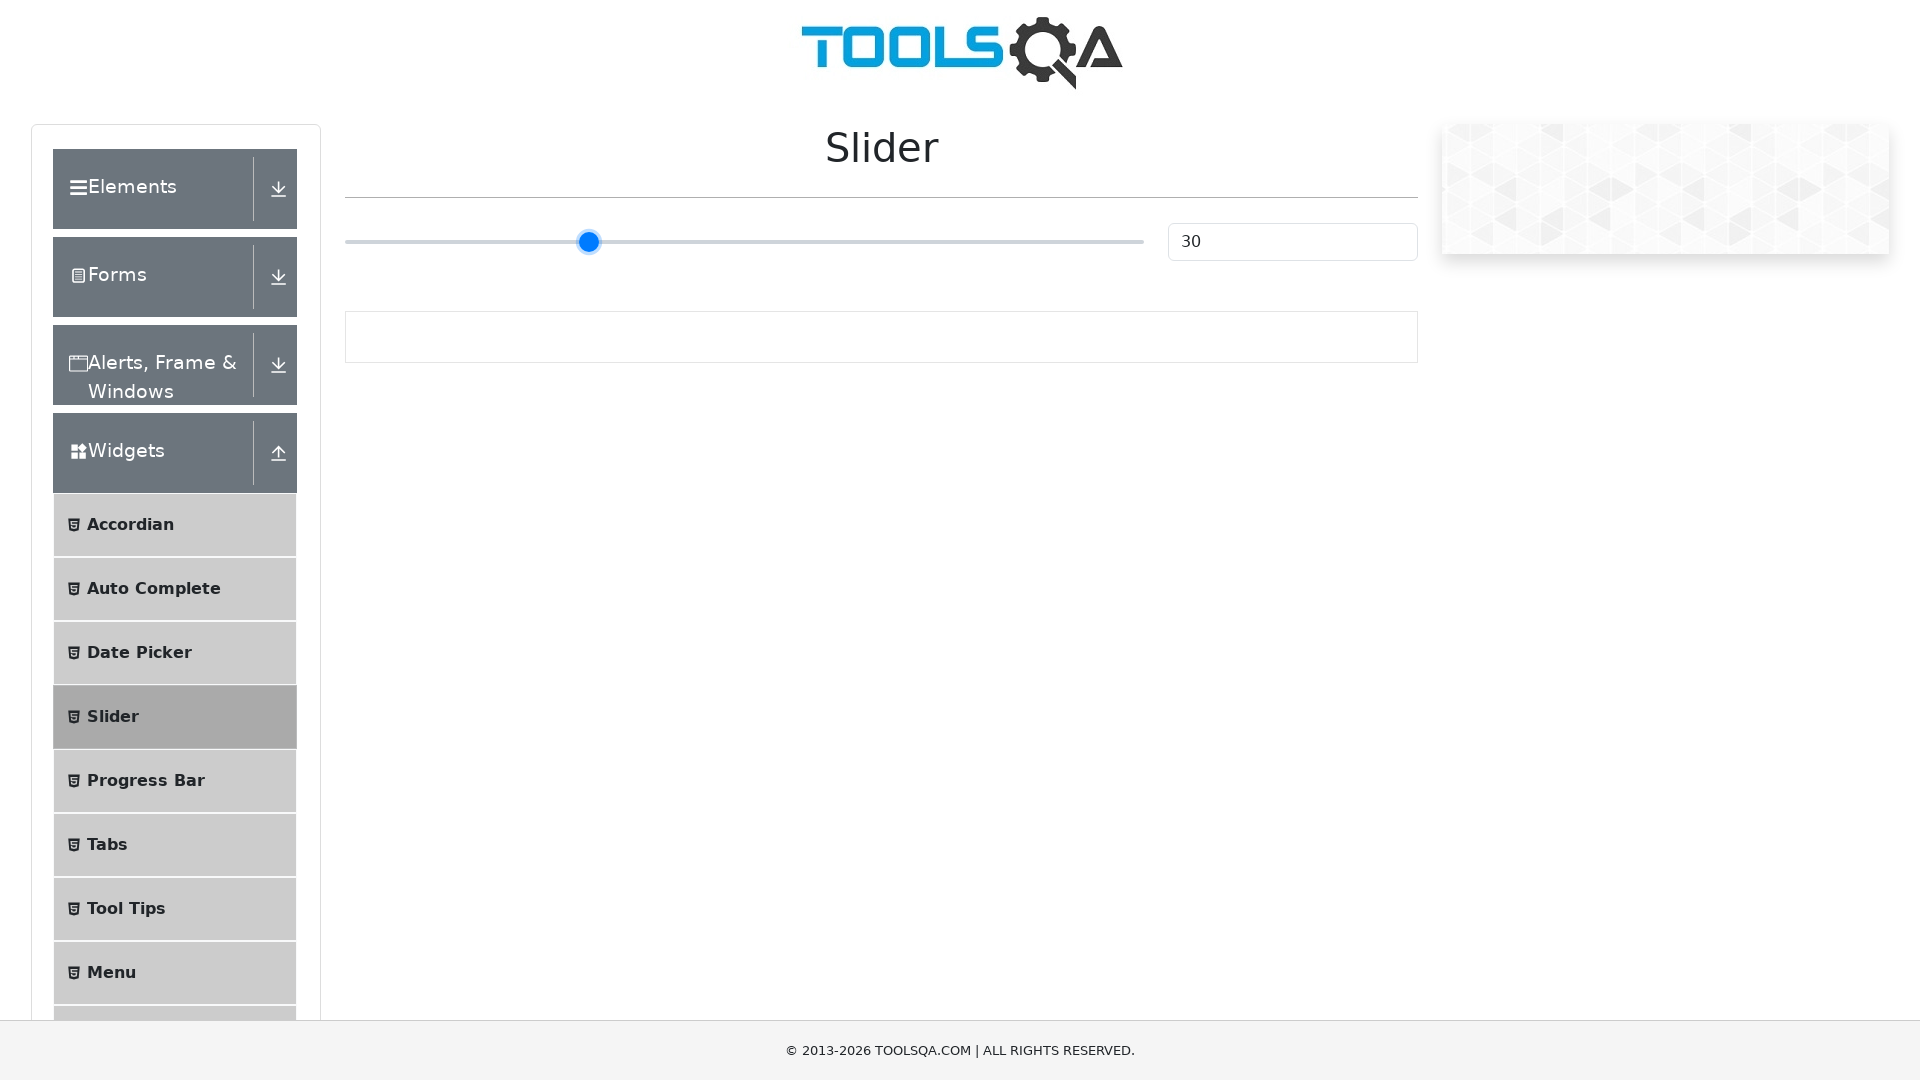

Verified slider element is still present on page
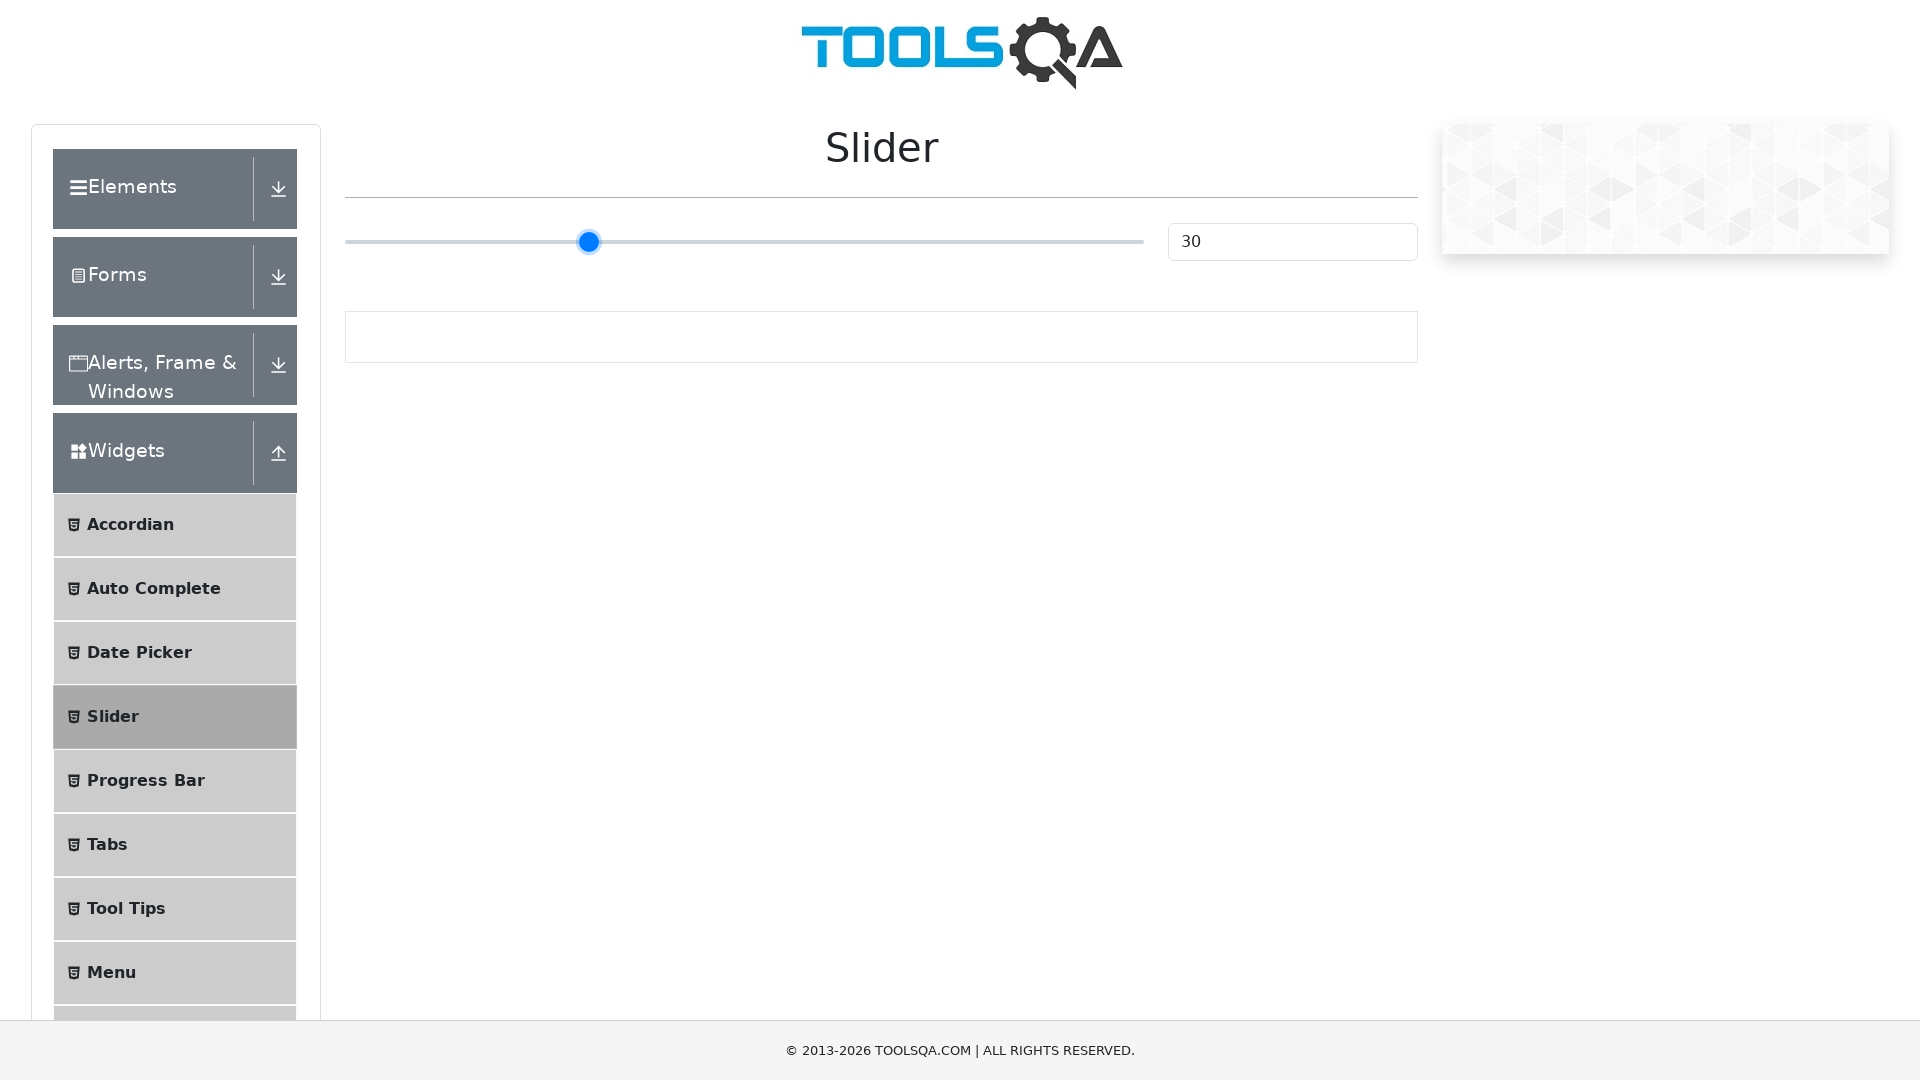

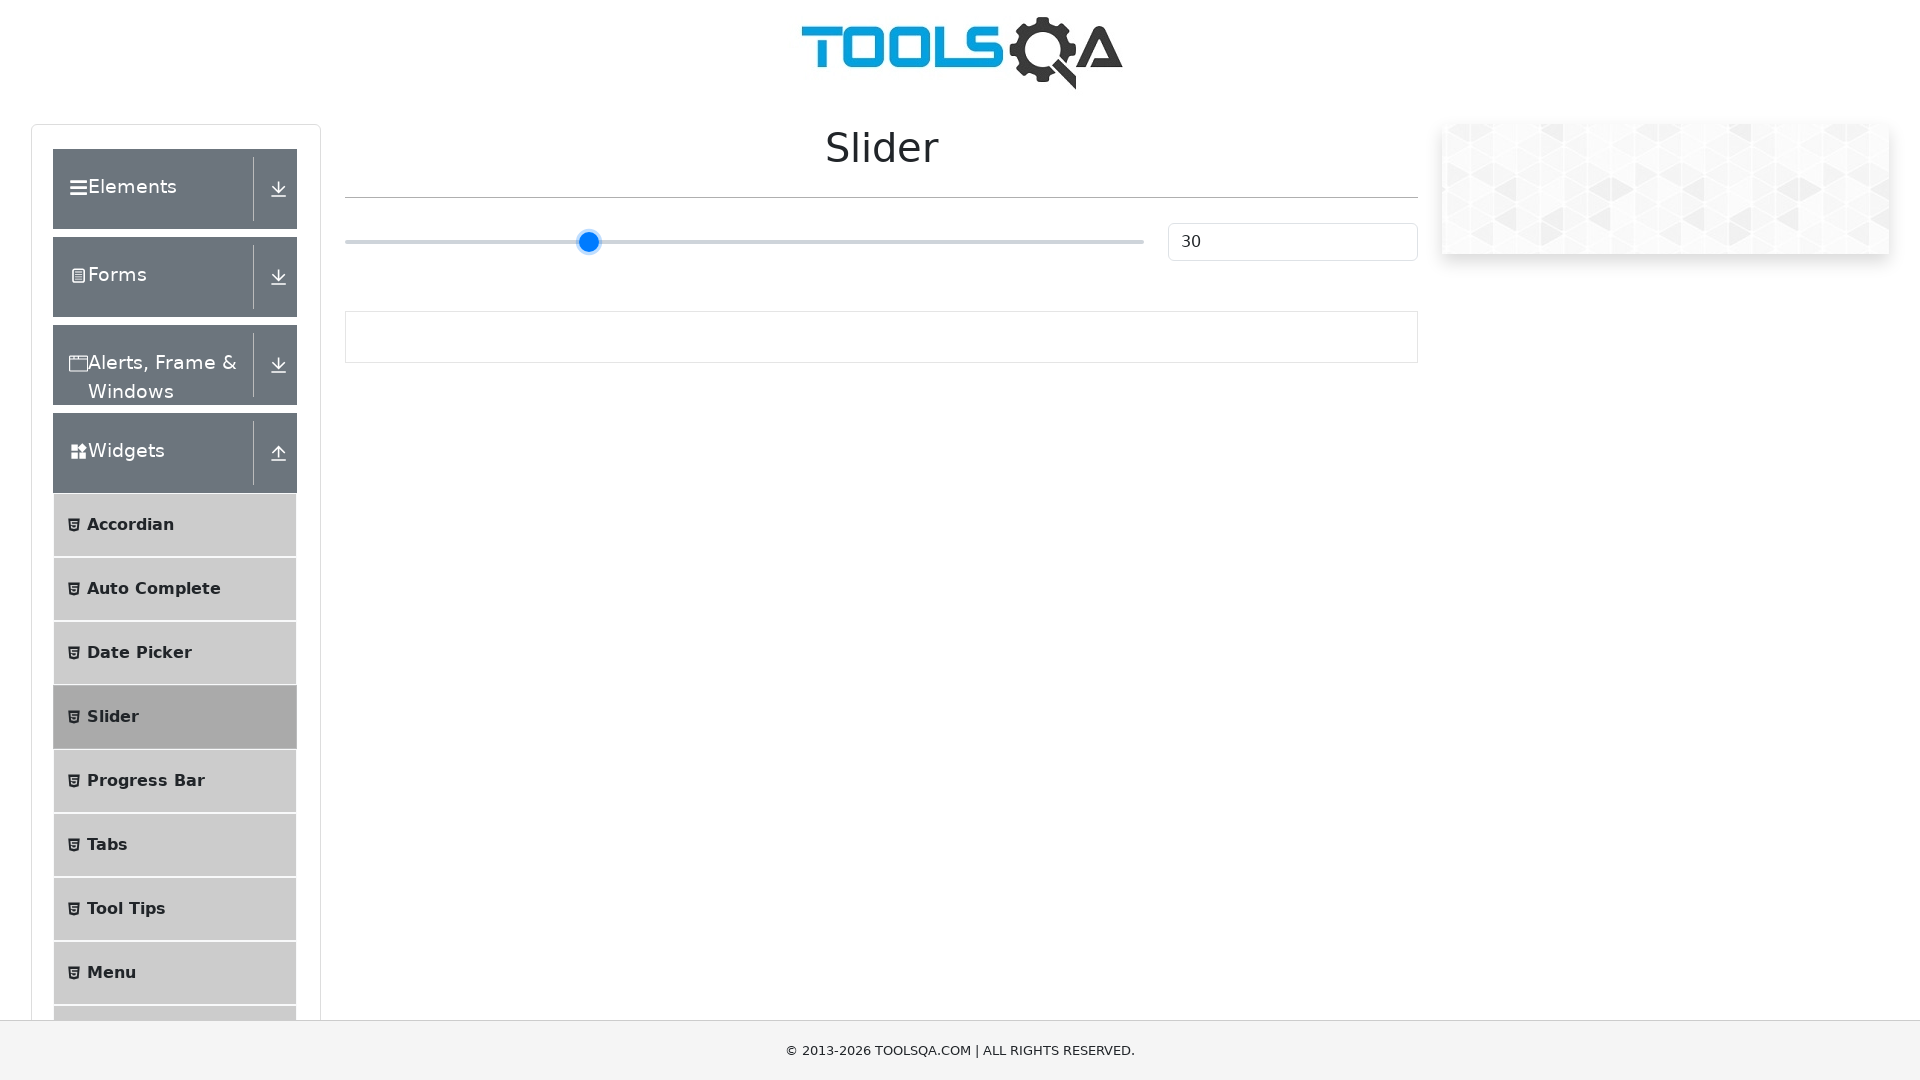